Tests various XPath selectors by filling multiple form fields on a practice page, including text inputs with different XPath patterns

Starting URL: https://syntaxprojects.com/Xpath.php

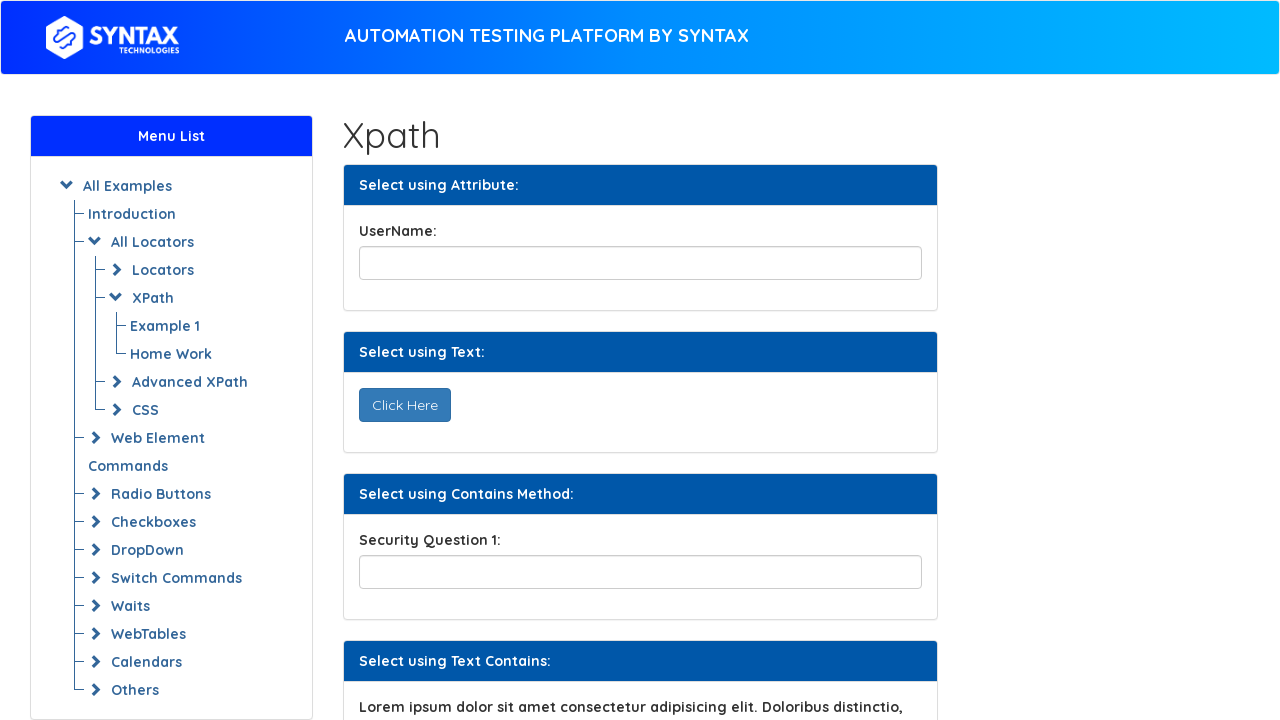

Filled username field with 'Helen' using exact match XPath on input[name='exactUserEntry']
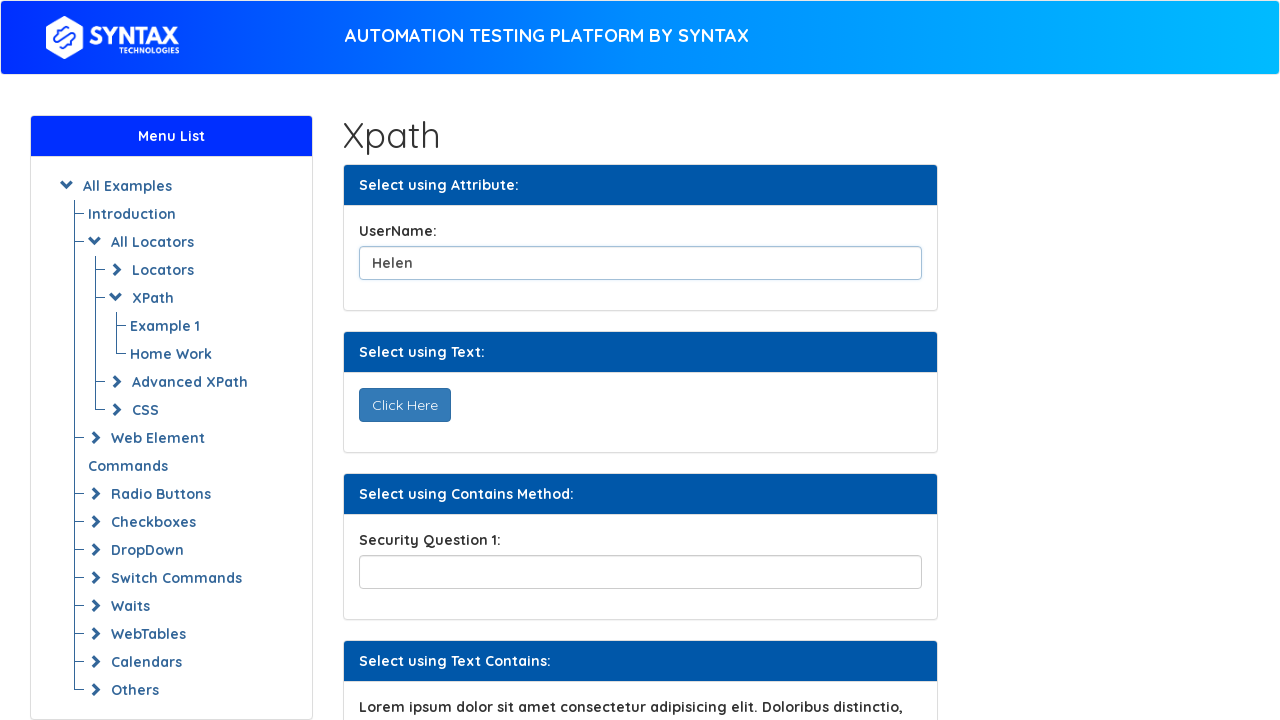

Clicked 'Click Here' button at (404, 405) on button:text('Click Here')
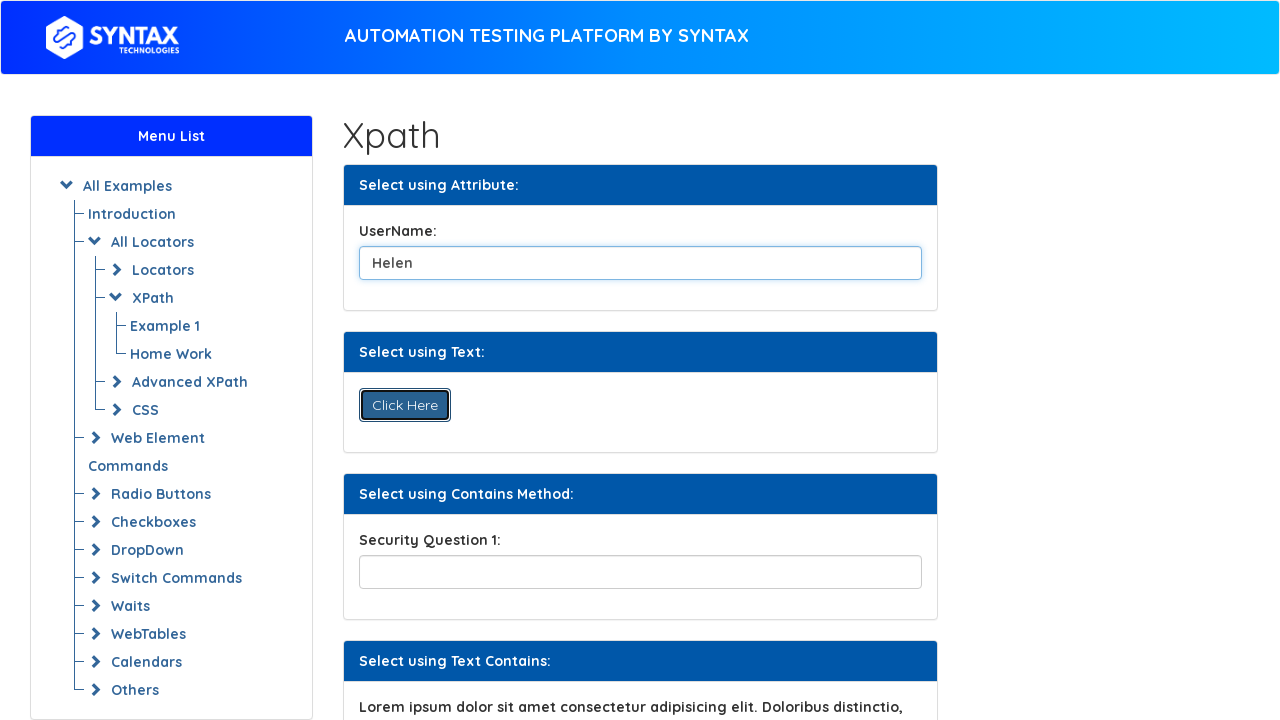

Filled field with partial name match using wildcard XPath selector on input[name*='Partial']
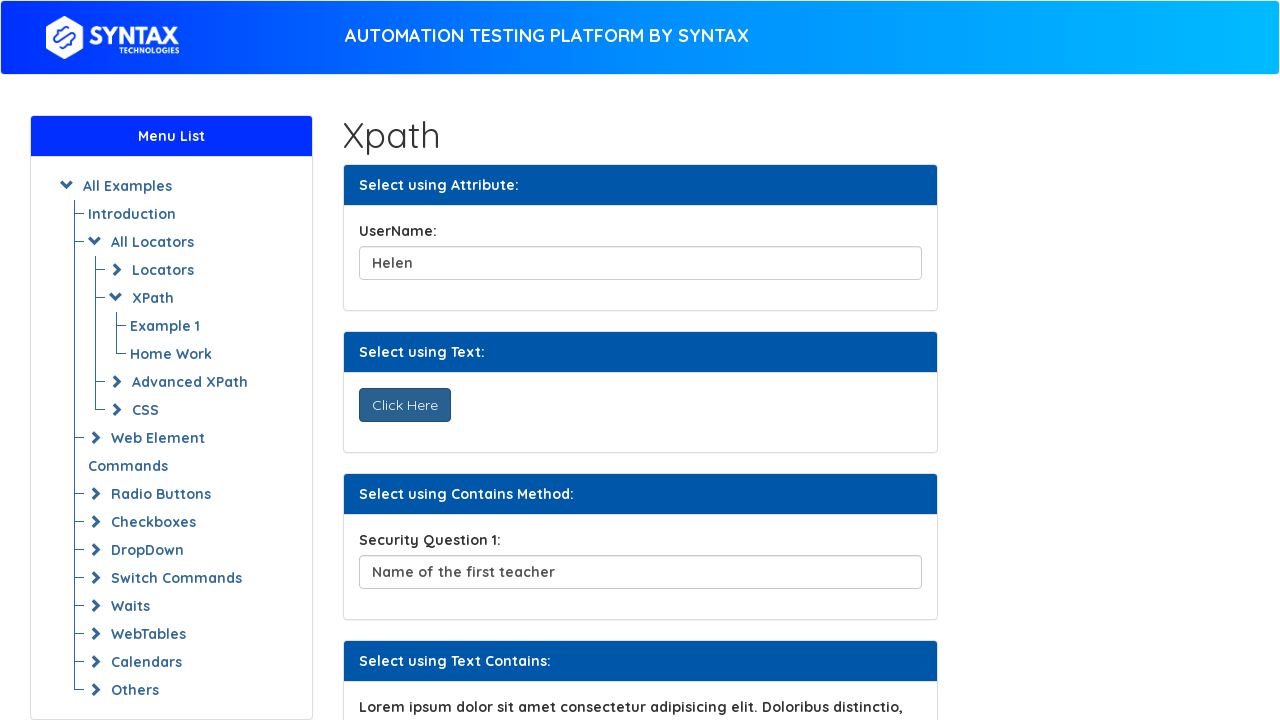

Filled field with ID starting with 'api' using starts-with XPath on input[id^='api']
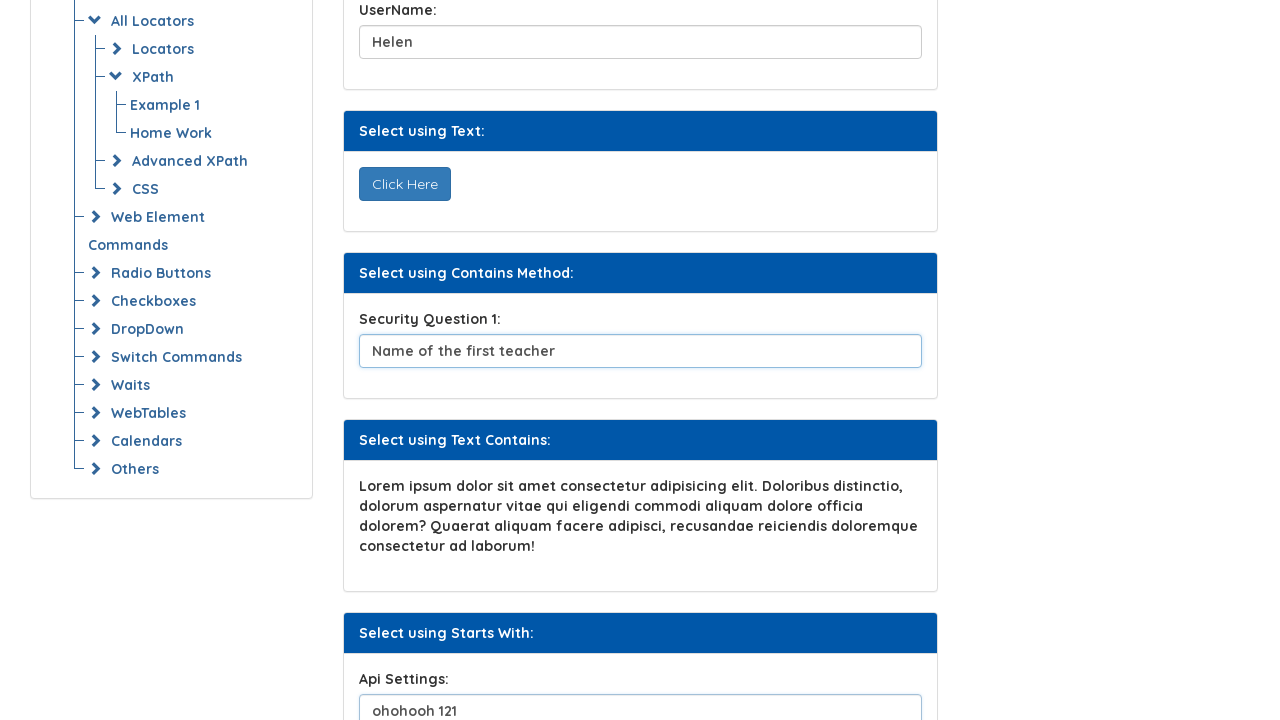

Filled first email field with 'hello1@yahoo.com' using indexed XPath on (//input[@class='form-control backup'])[1]
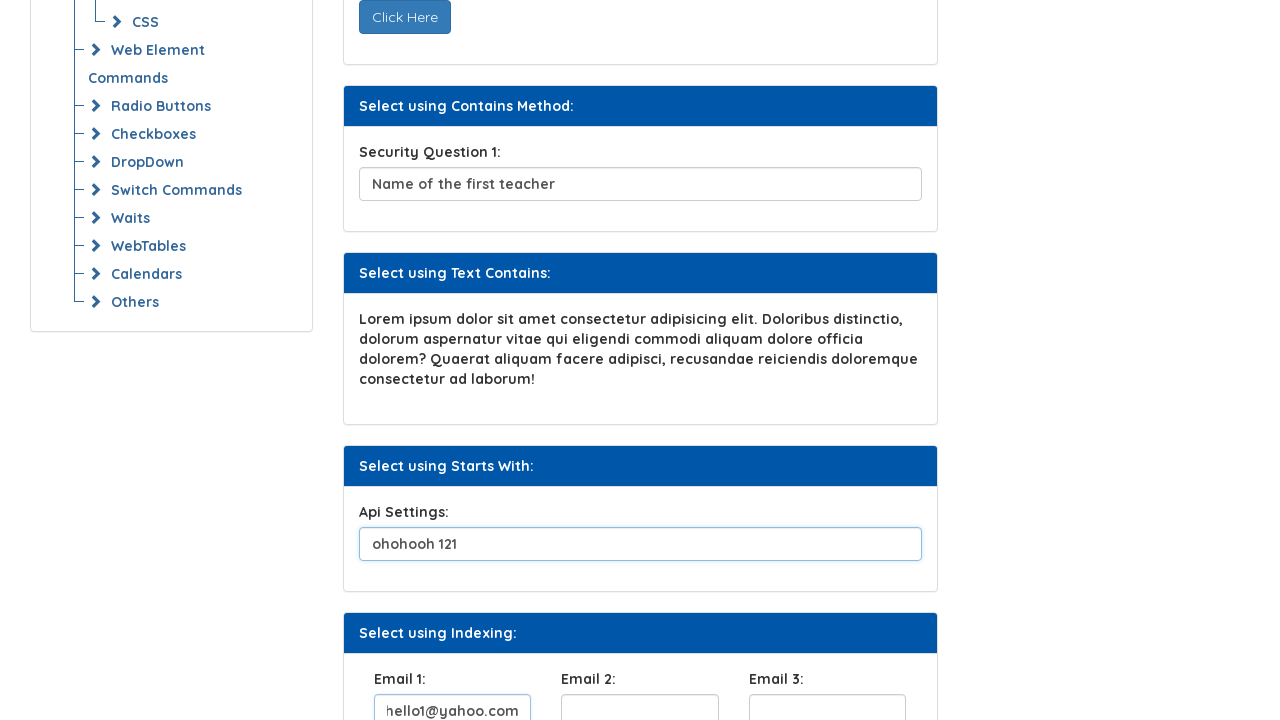

Filled second email field with 'hello2@yahoo.com' using indexed XPath on (//input[@class='form-control backup'])[2]
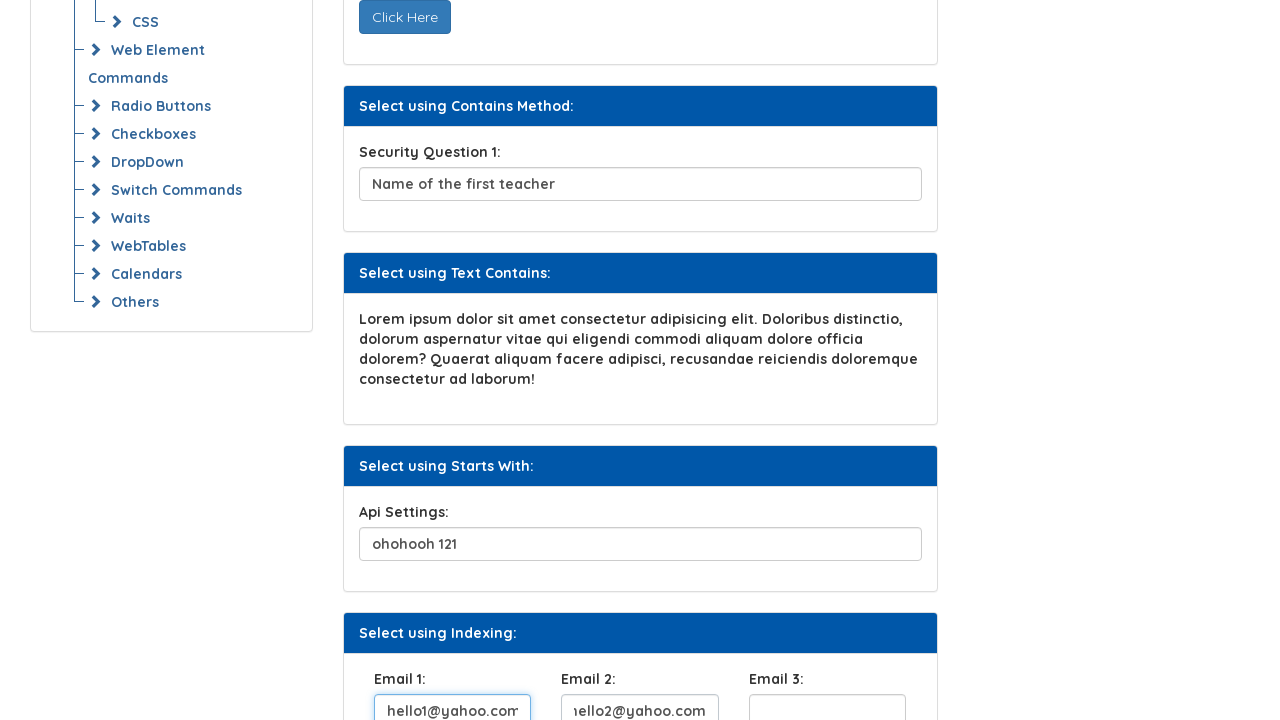

Filled third email field with 'hello3@yahoo.com' using indexed XPath on (//input[@class='form-control backup'])[3]
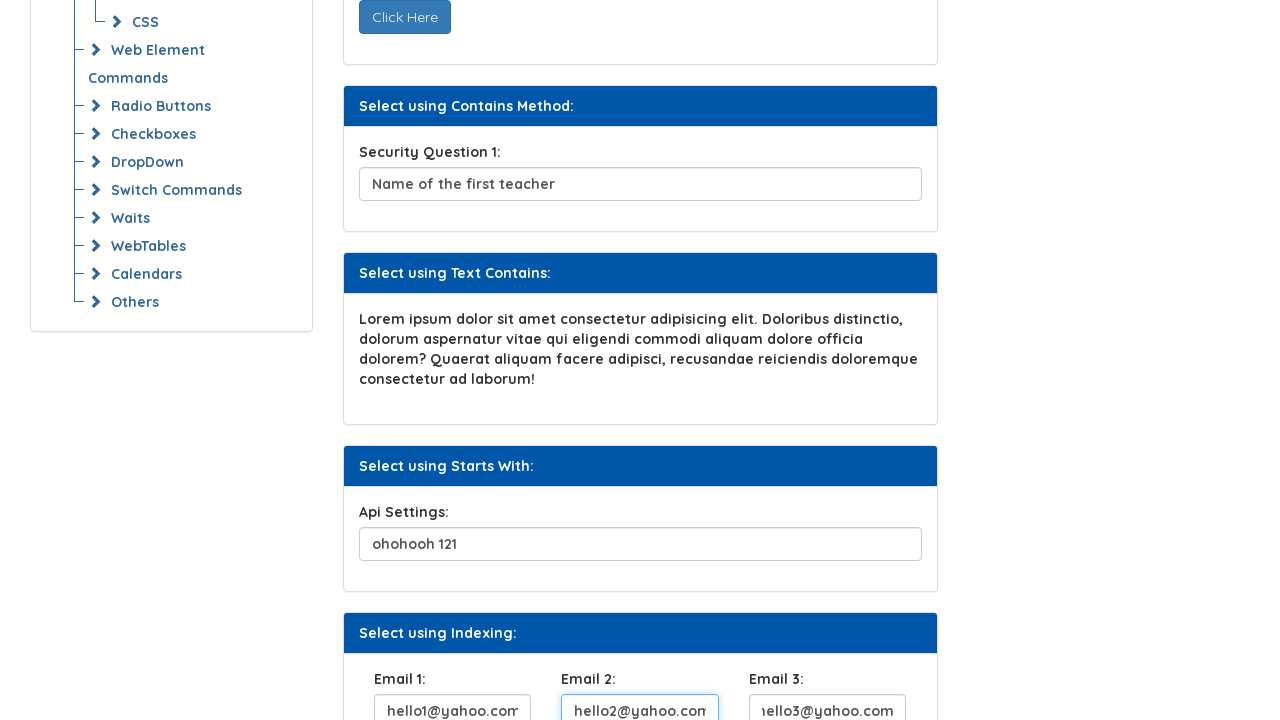

Filled custom field with 'Field1' using compound XPath with data-detail='one' on input[data-detail='one'][name='customField']
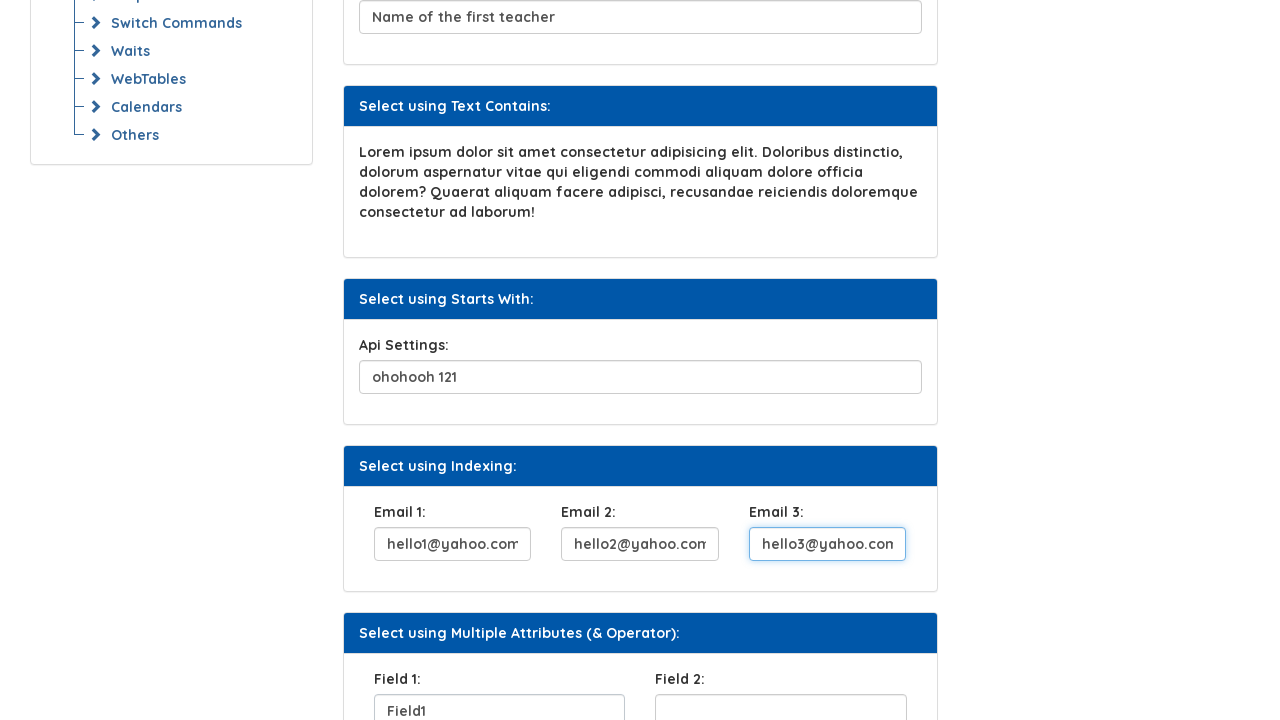

Filled custom field with 'Field2' using compound XPath with data-detail='two' on input[data-detail='two'][name='customField']
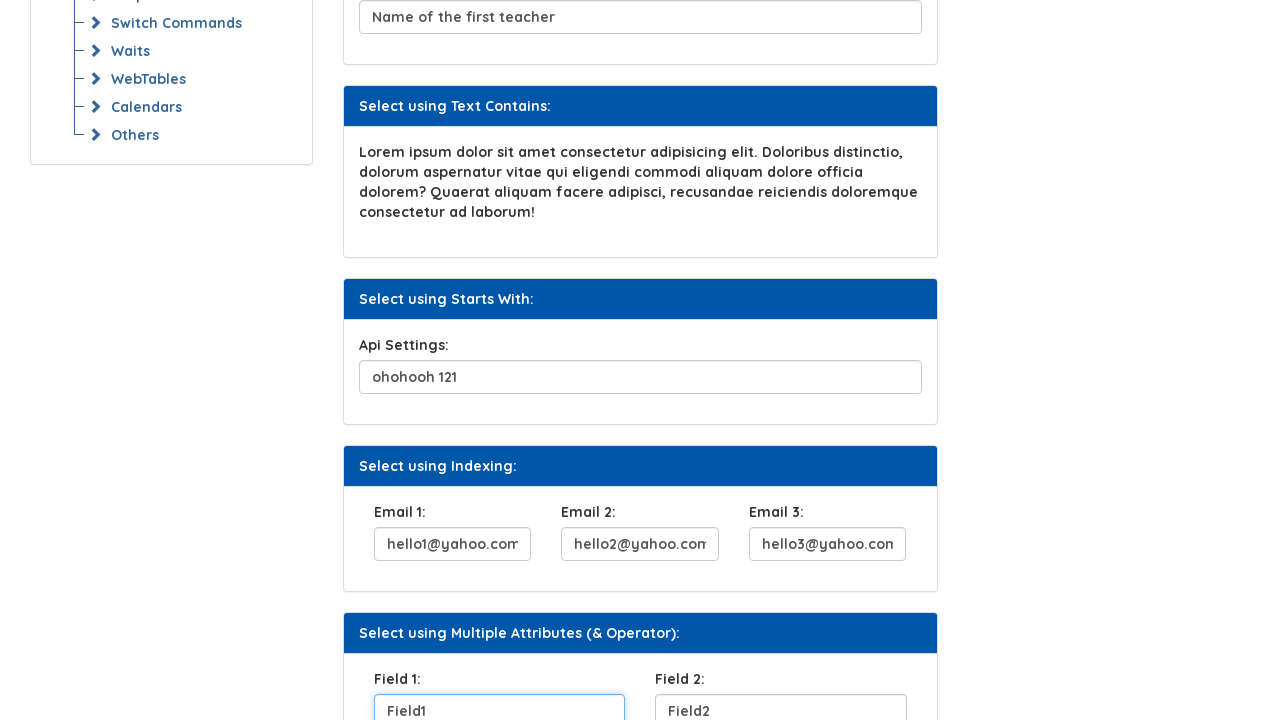

Filled additional custom field with 'Hi' using compound XPath with name='customField1' and data-detail='one' on input[name='customField1'][data-detail='one']
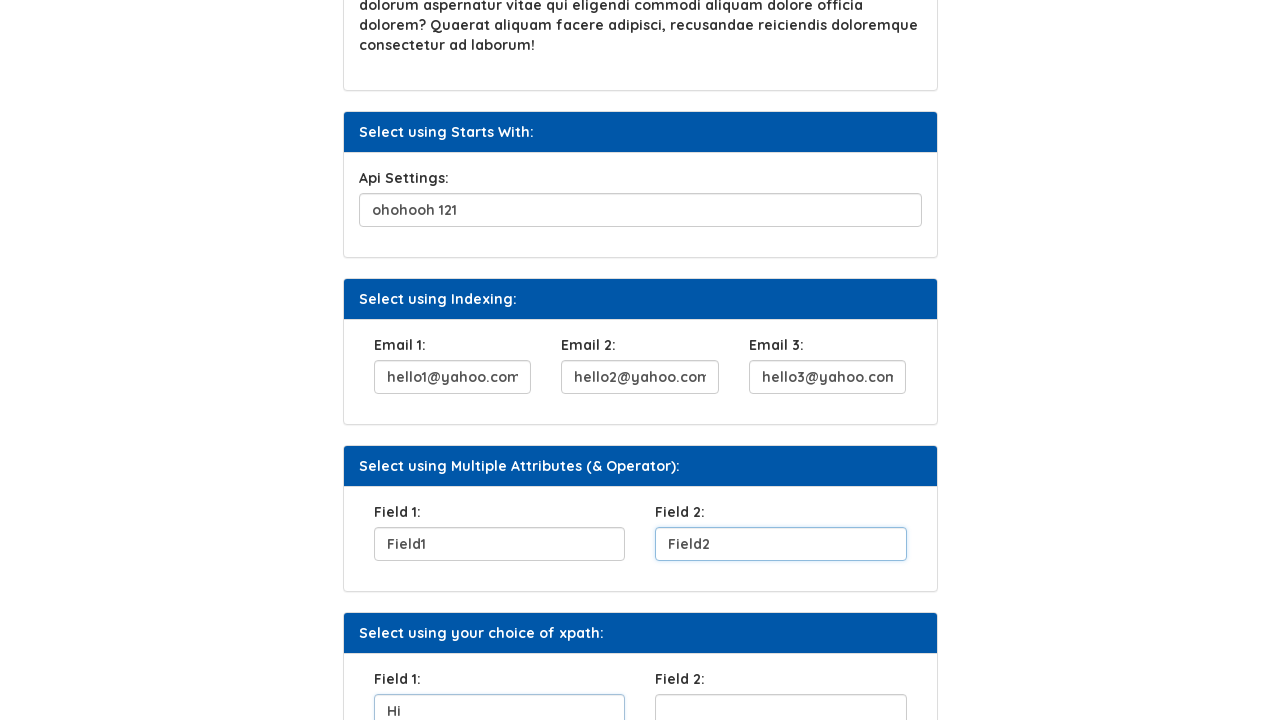

Filled additional custom field with 'Hello' using compound XPath with name='customField1' and data-detail='two' on input[name='customField1'][data-detail='two']
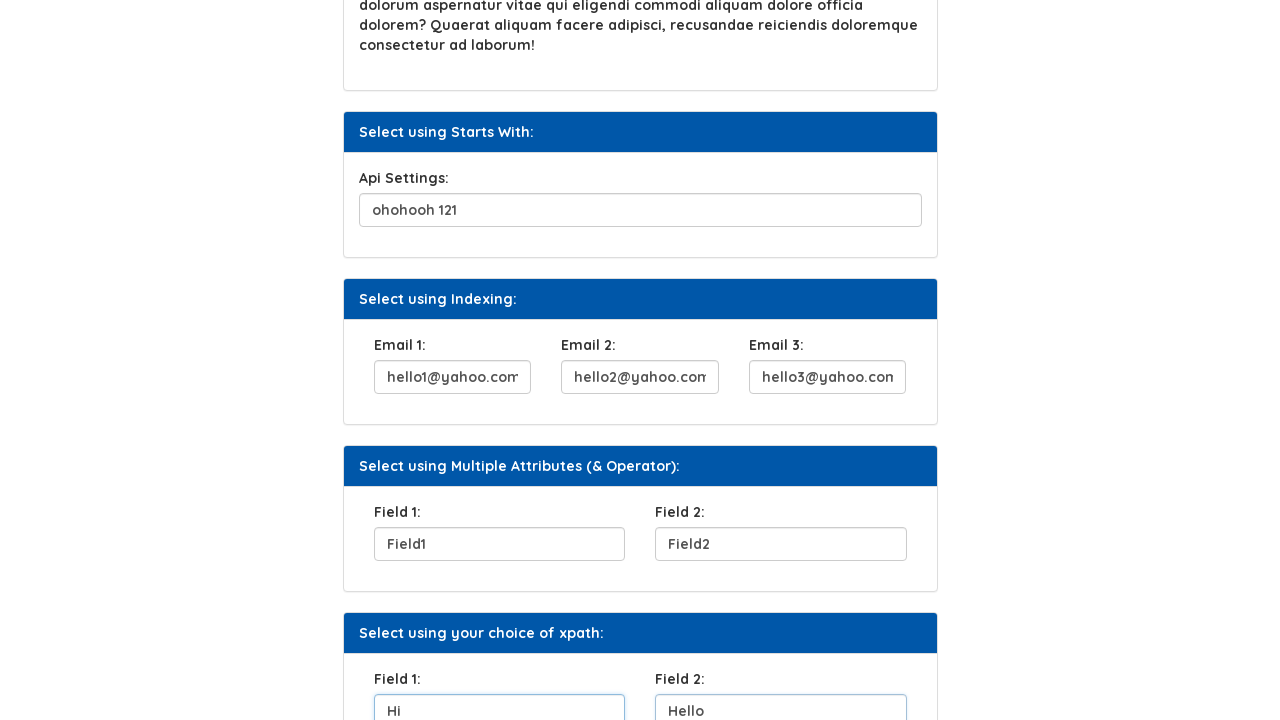

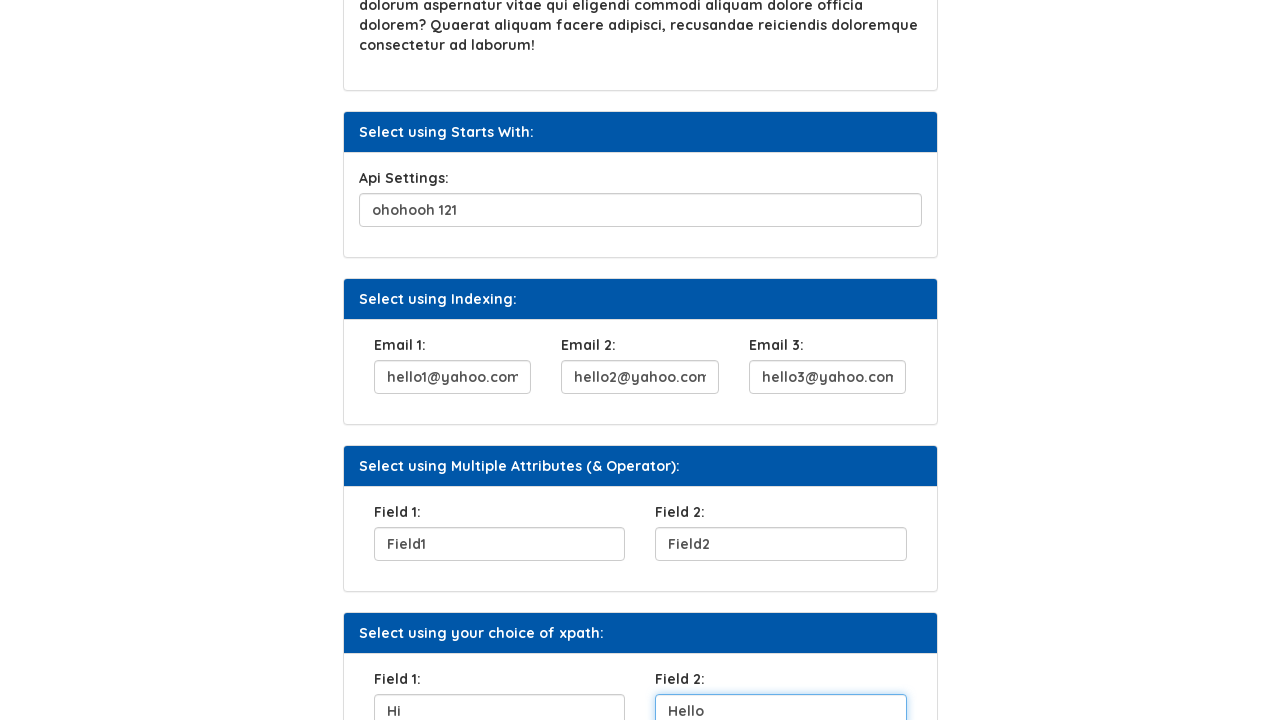